Tests dropdown selection functionality by reading two numbers from the page, calculating their sum, selecting that sum from a dropdown menu, and submitting the form.

Starting URL: https://suninjuly.github.io/selects1.html

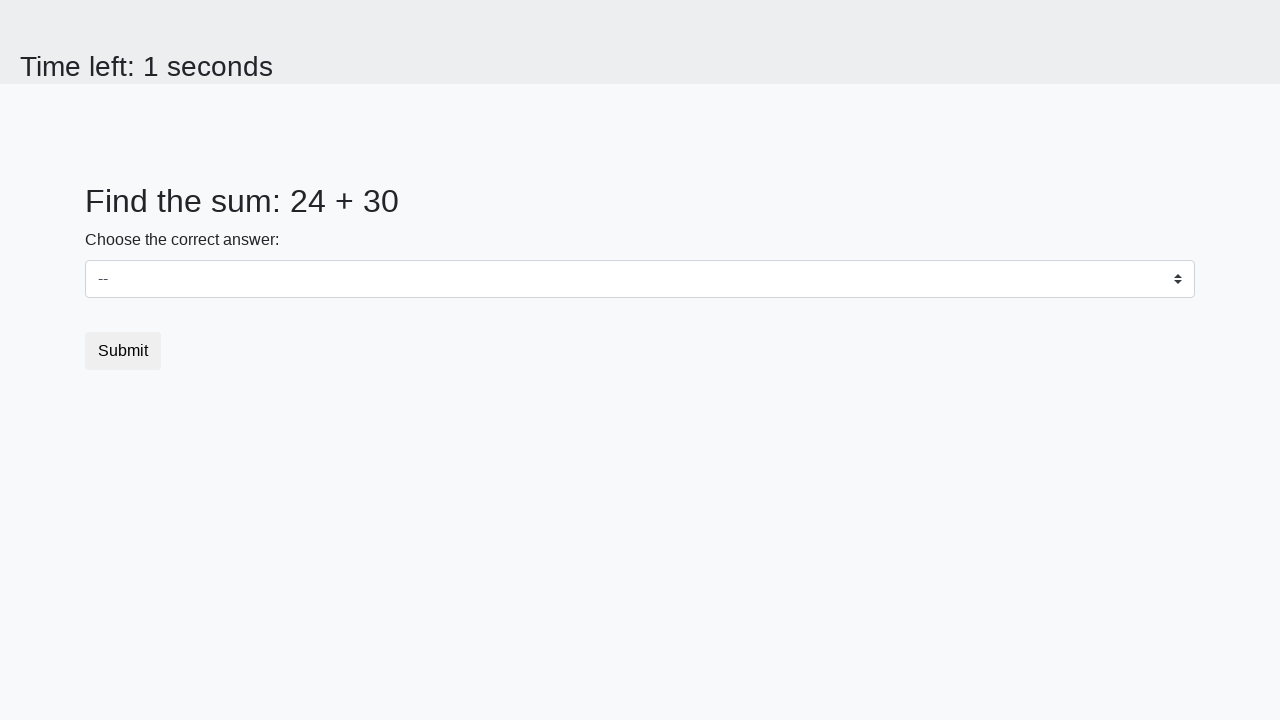

Read first number from page element #num1
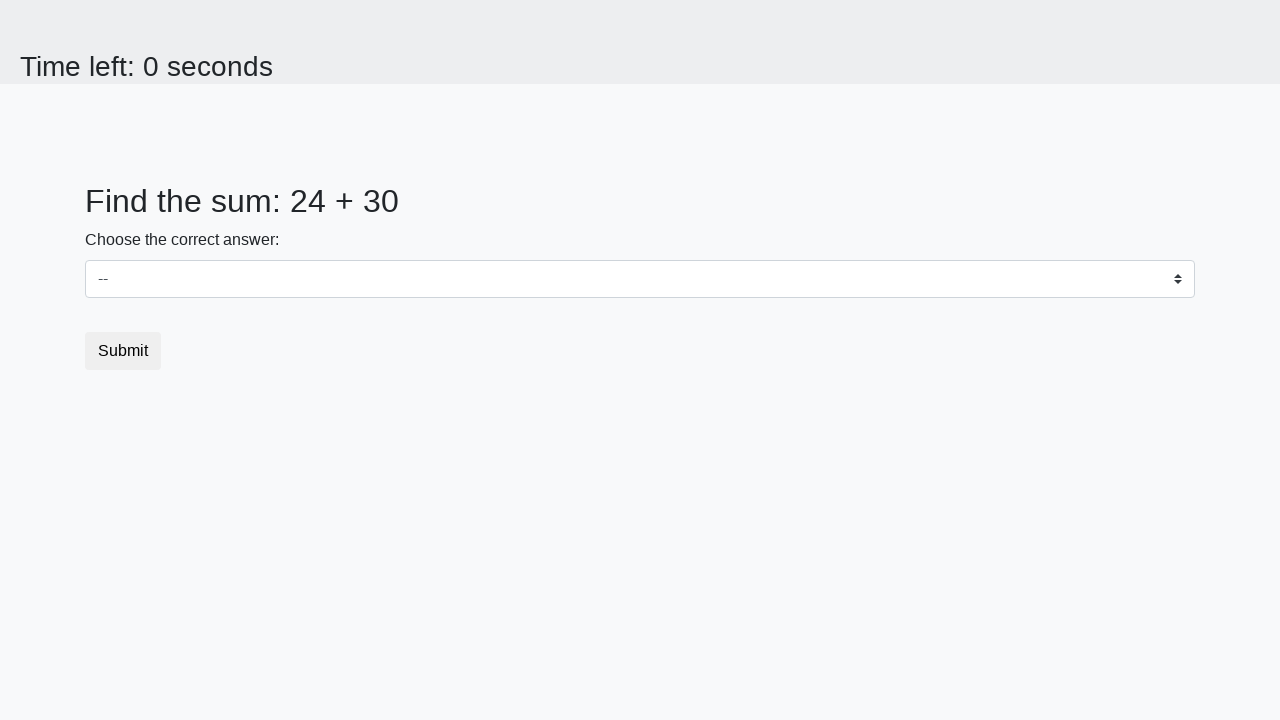

Read second number from page element #num2
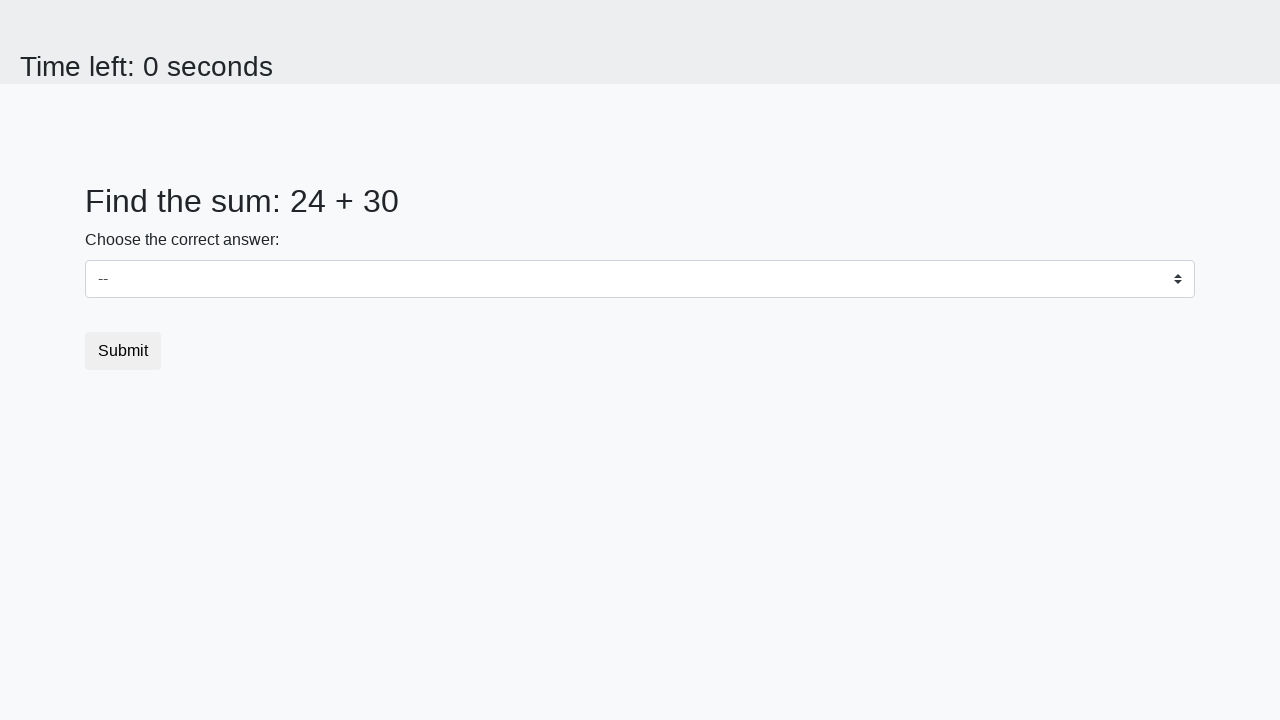

Calculated sum of 24 + 30 = 54
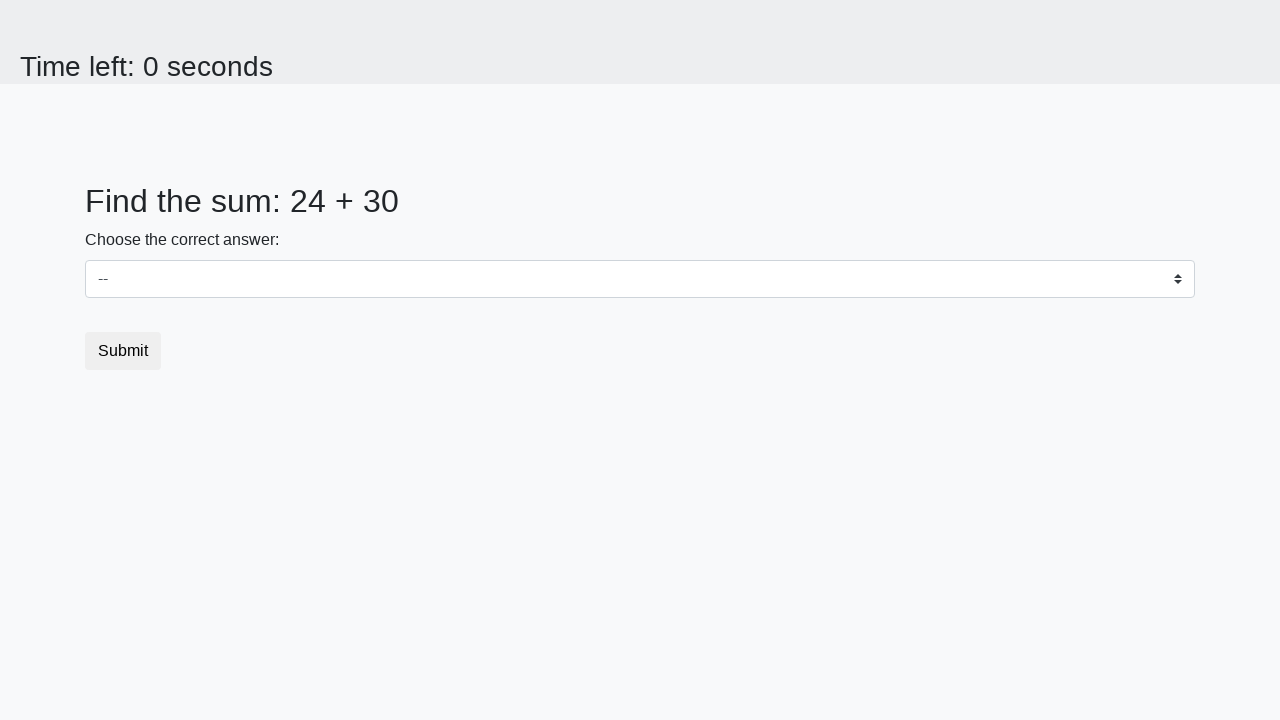

Selected dropdown value 54 on #dropdown
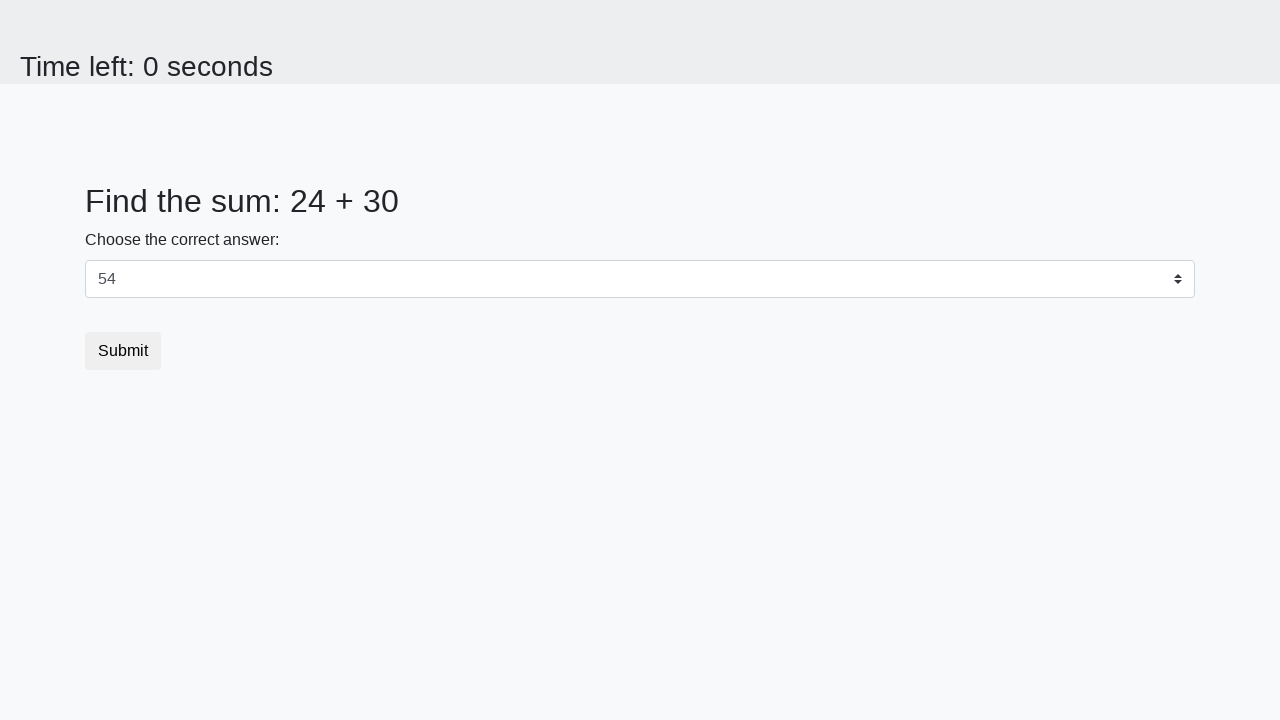

Clicked submit button to complete form at (123, 351) on .btn.btn-default
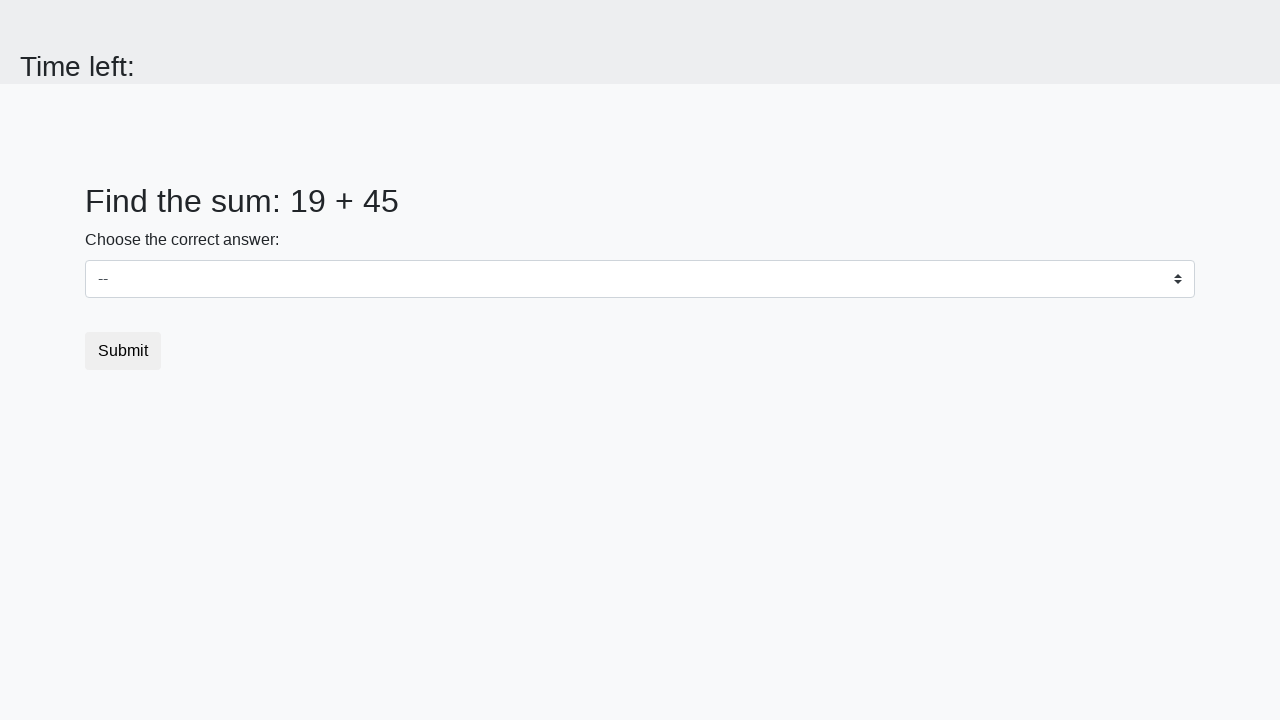

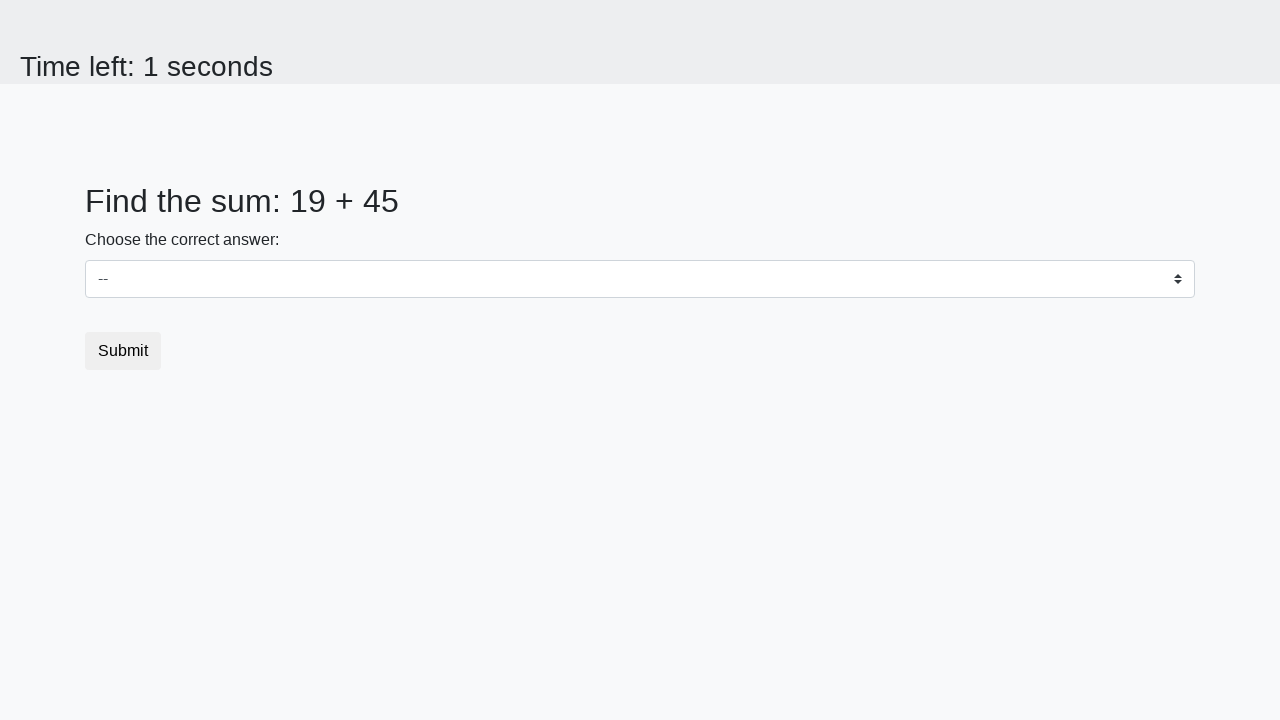